Tests handling of hidden radio button elements by finding and clicking the visible one based on its coordinates

Starting URL: https://seleniumpractise.blogspot.com/2016/08/how-to-automate-radio-button-in.html

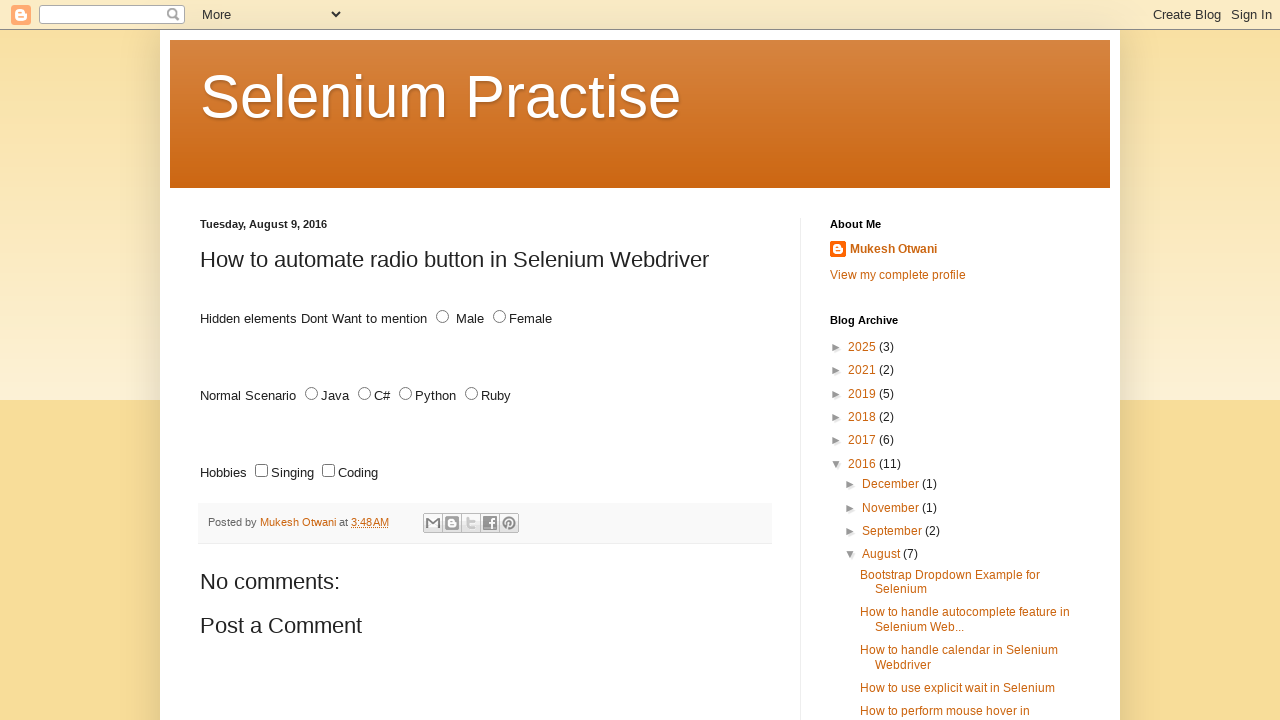

Located all radio button elements with id='male'
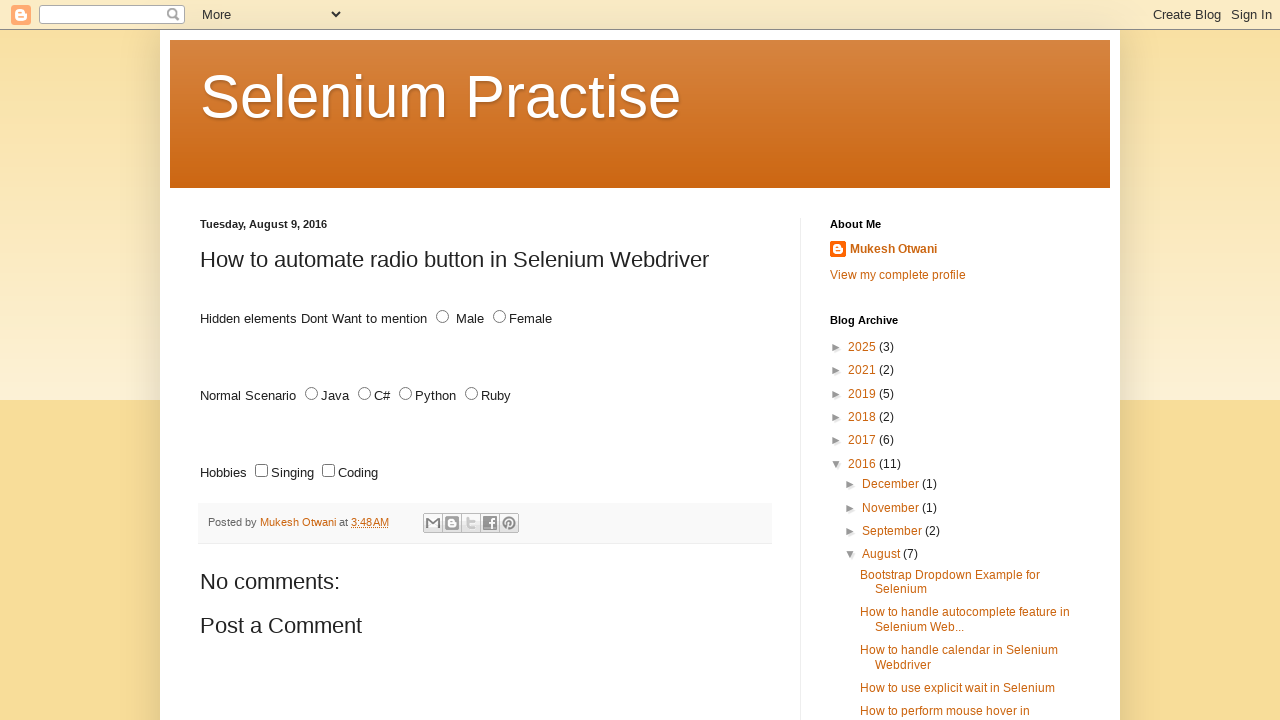

Retrieved bounding box coordinates for a radio button
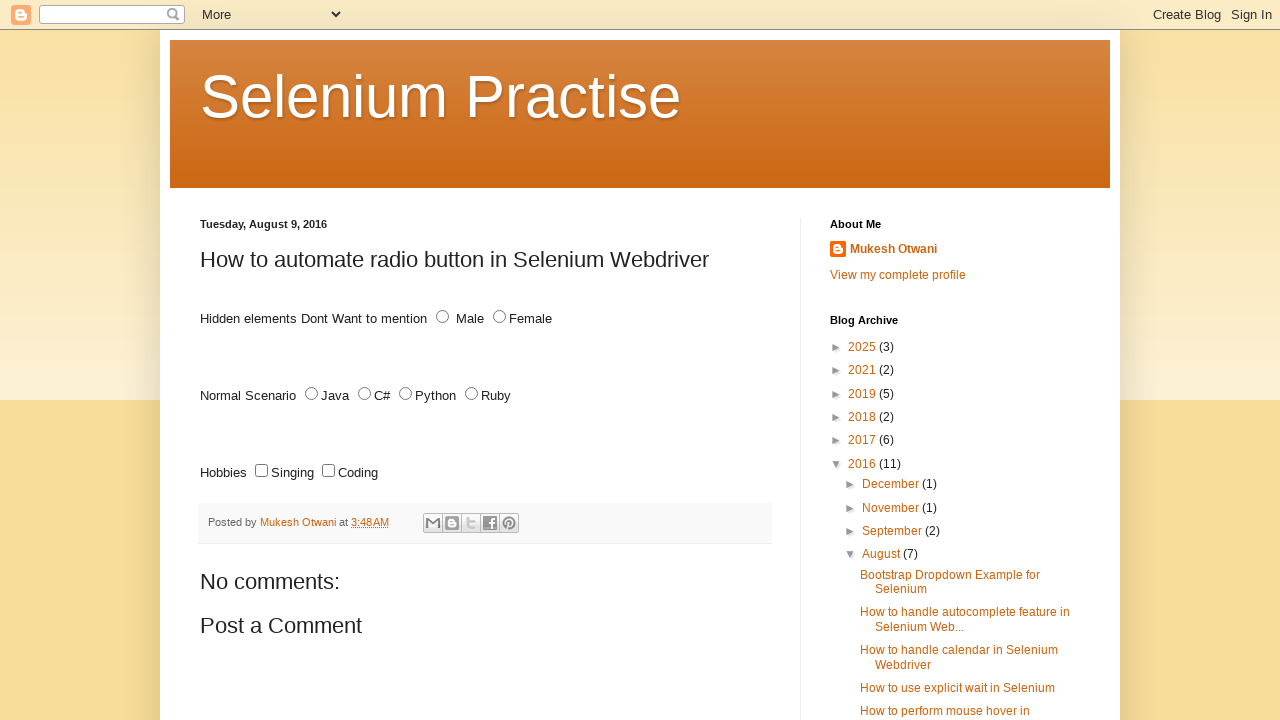

Retrieved bounding box coordinates for a radio button
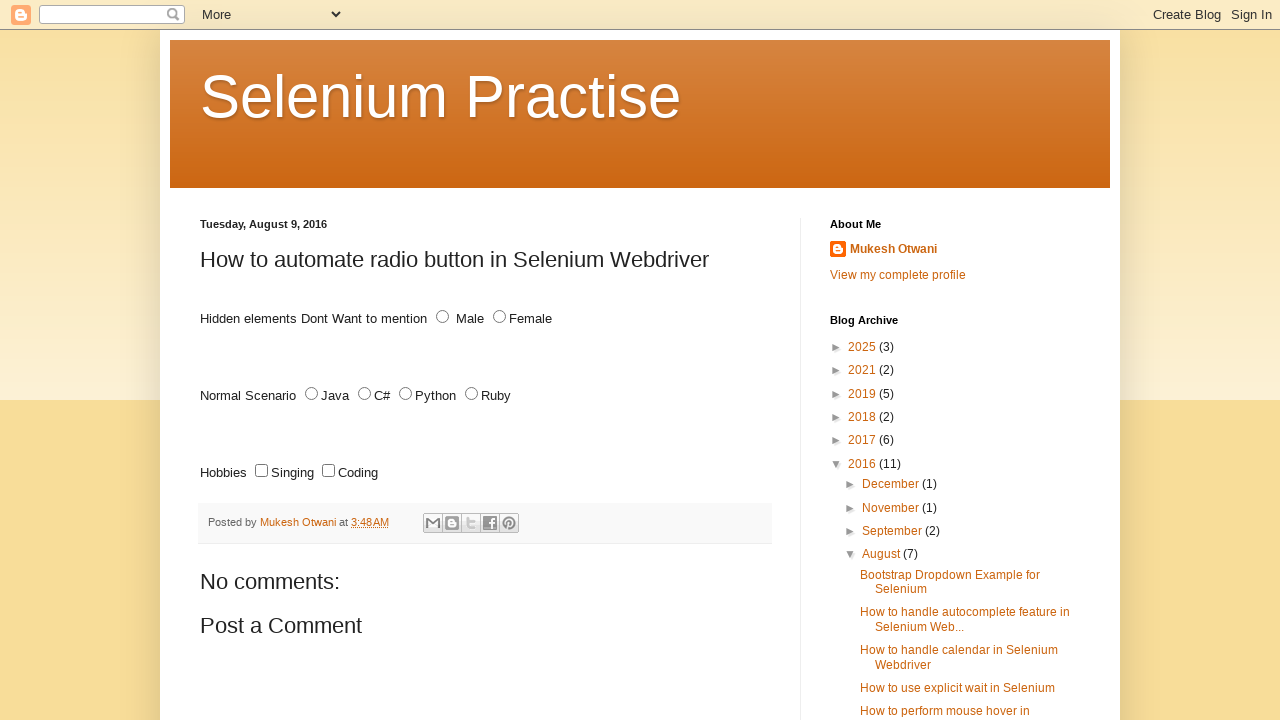

Clicked the visible radio button at non-zero coordinates at (442, 317) on xpath=//input[@id='male'] >> nth=1
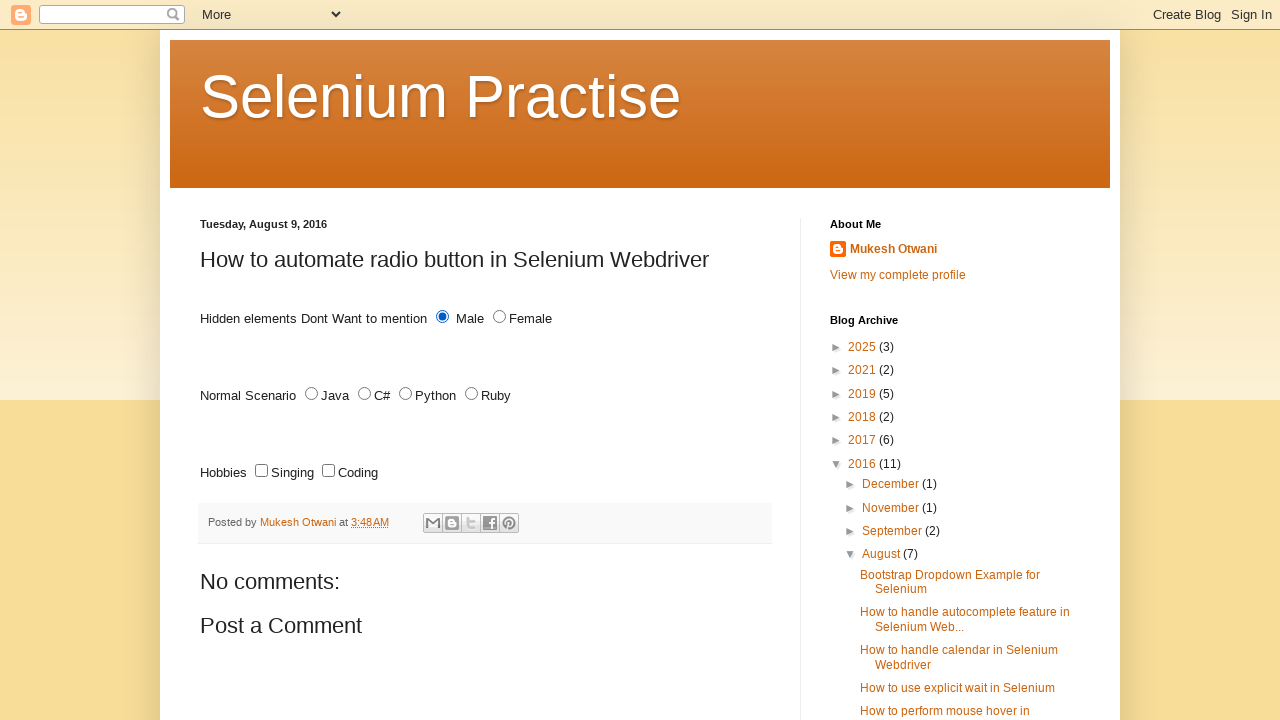

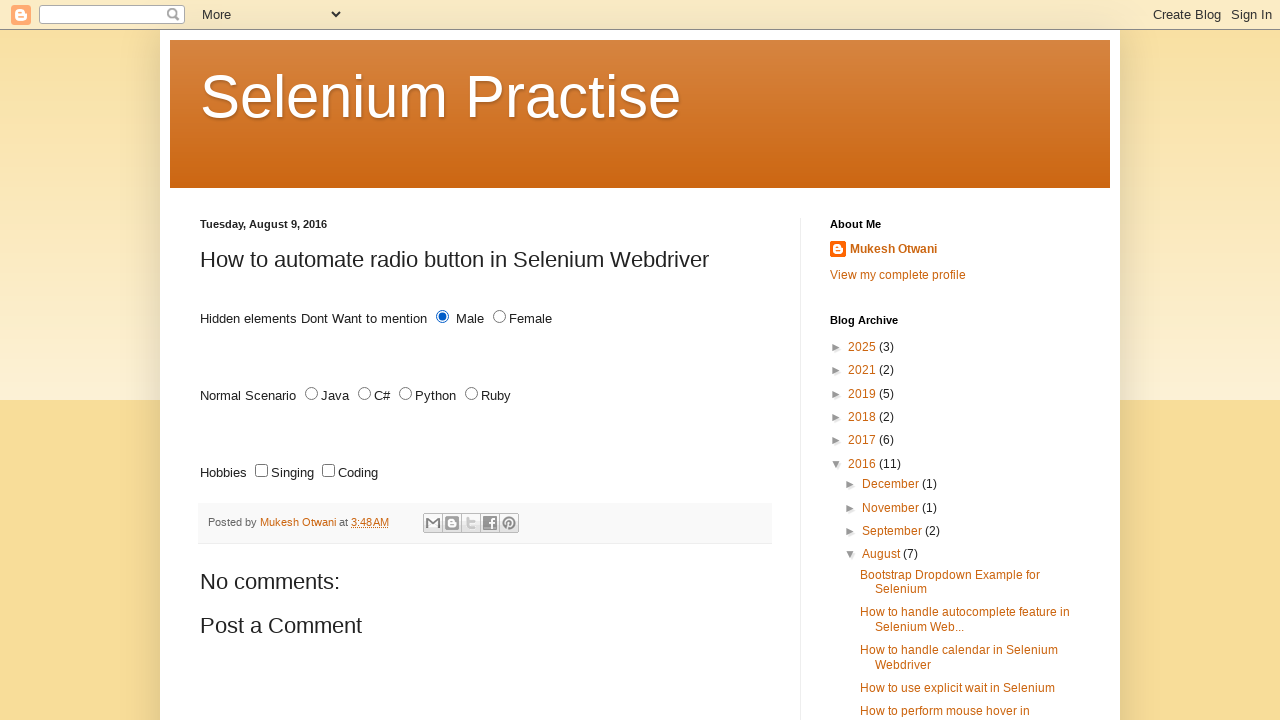